Tests age form submission by entering name and age values and verifying the response message

Starting URL: https://kristinek.github.io/site/examples/age

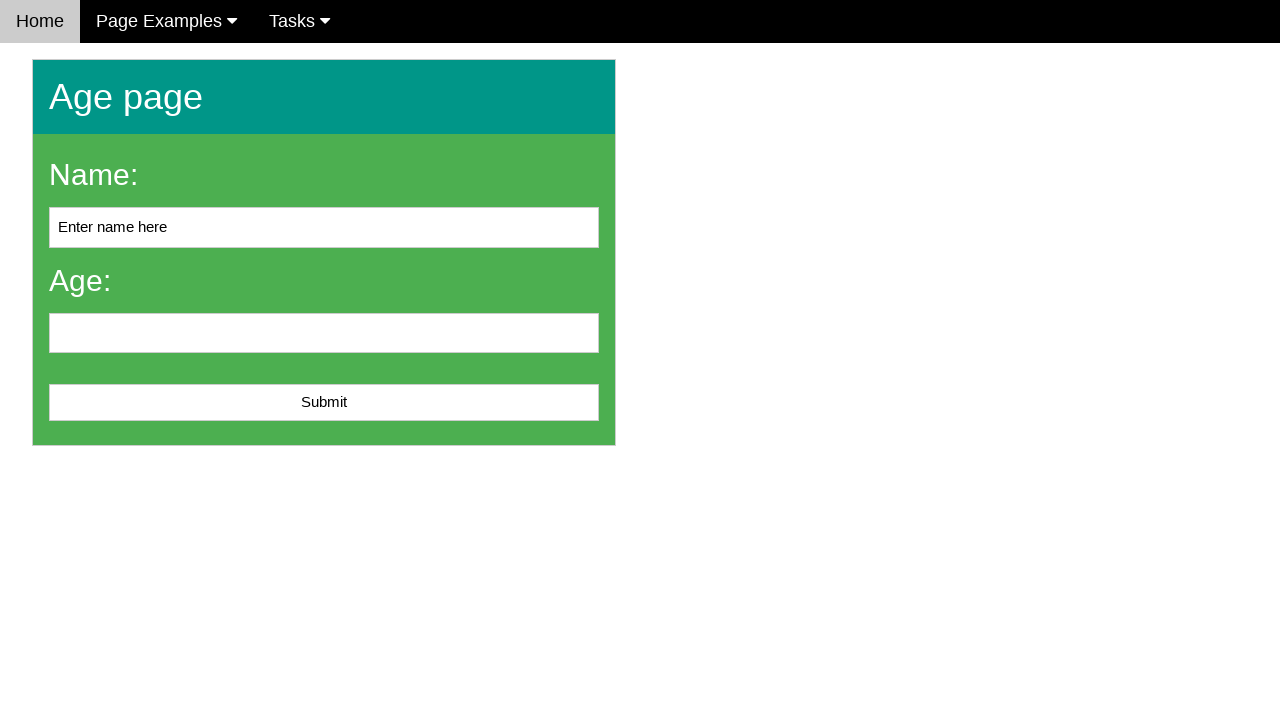

Cleared the name input field on #name
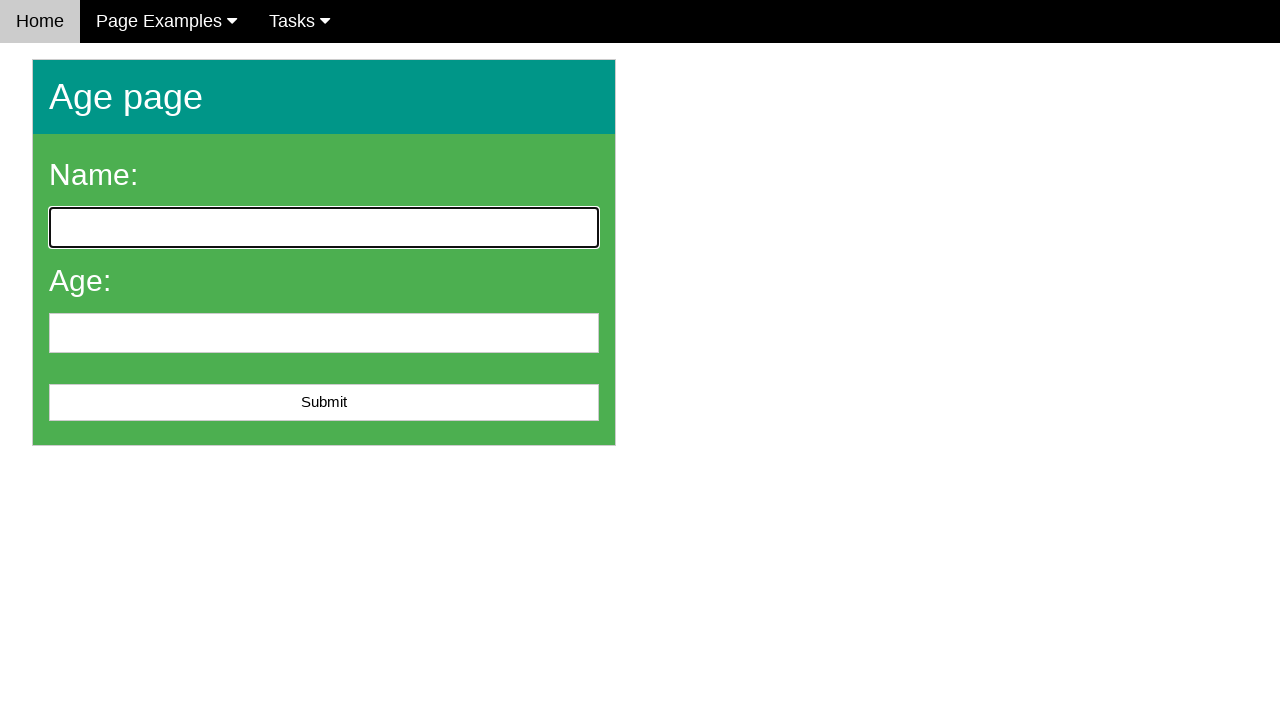

Filled name field with 'John Doe' on #name
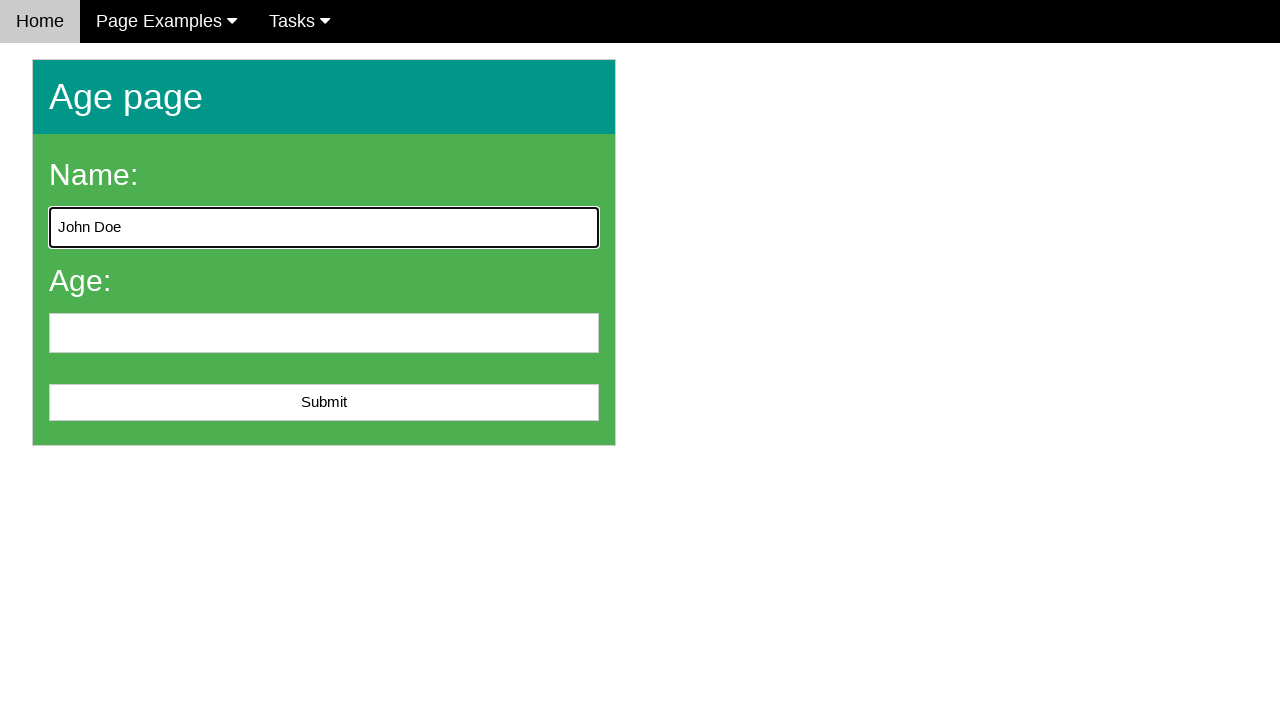

Filled age field with '25' on #age
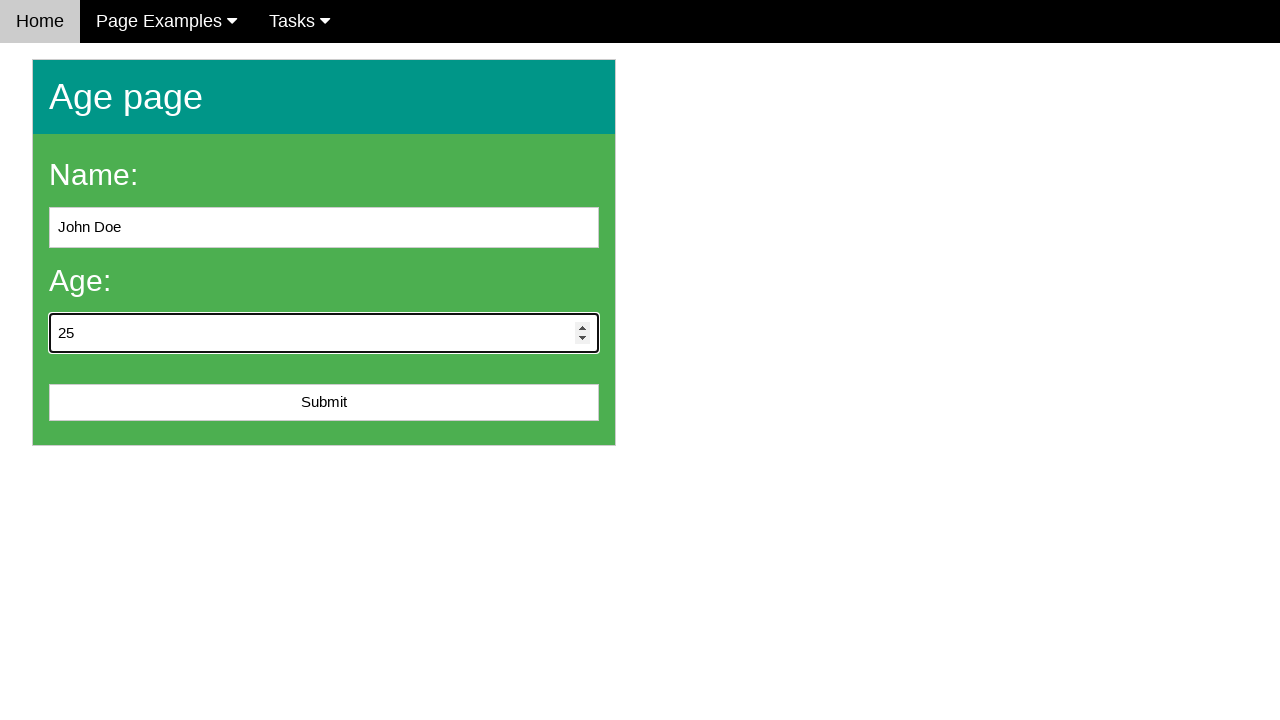

Clicked submit button to submit age form at (324, 403) on #submit
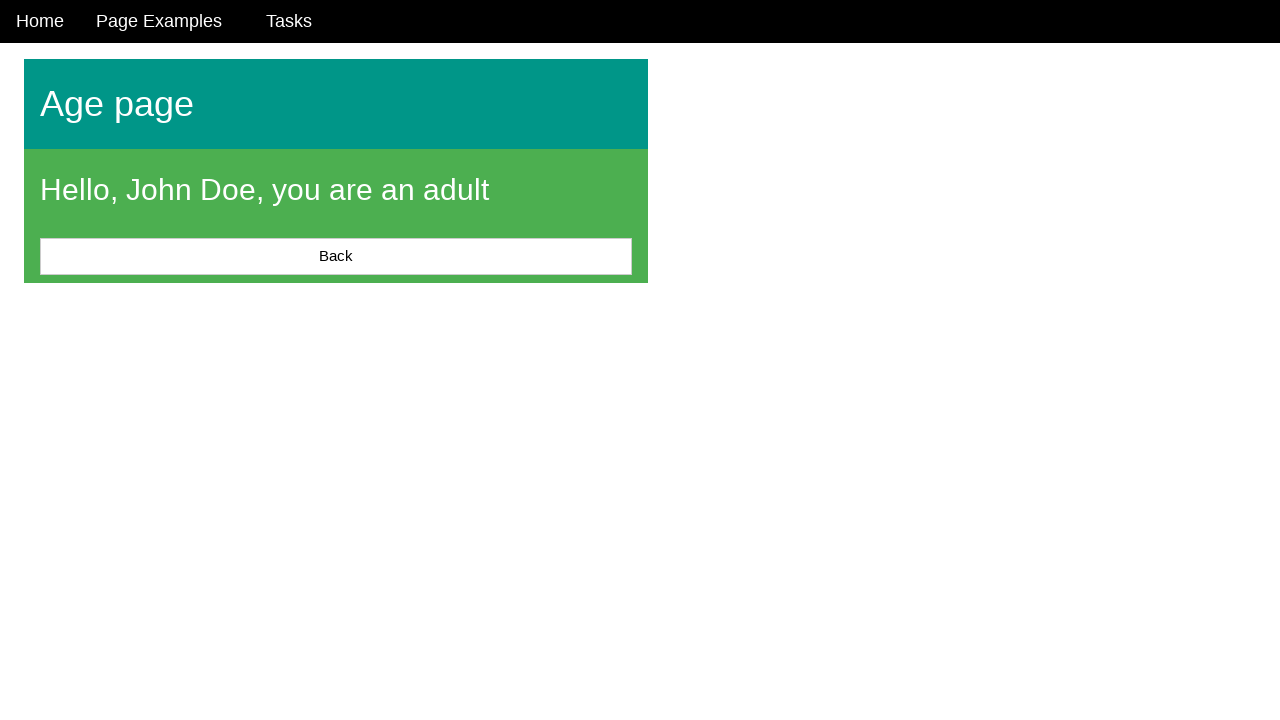

Response message appeared on the form
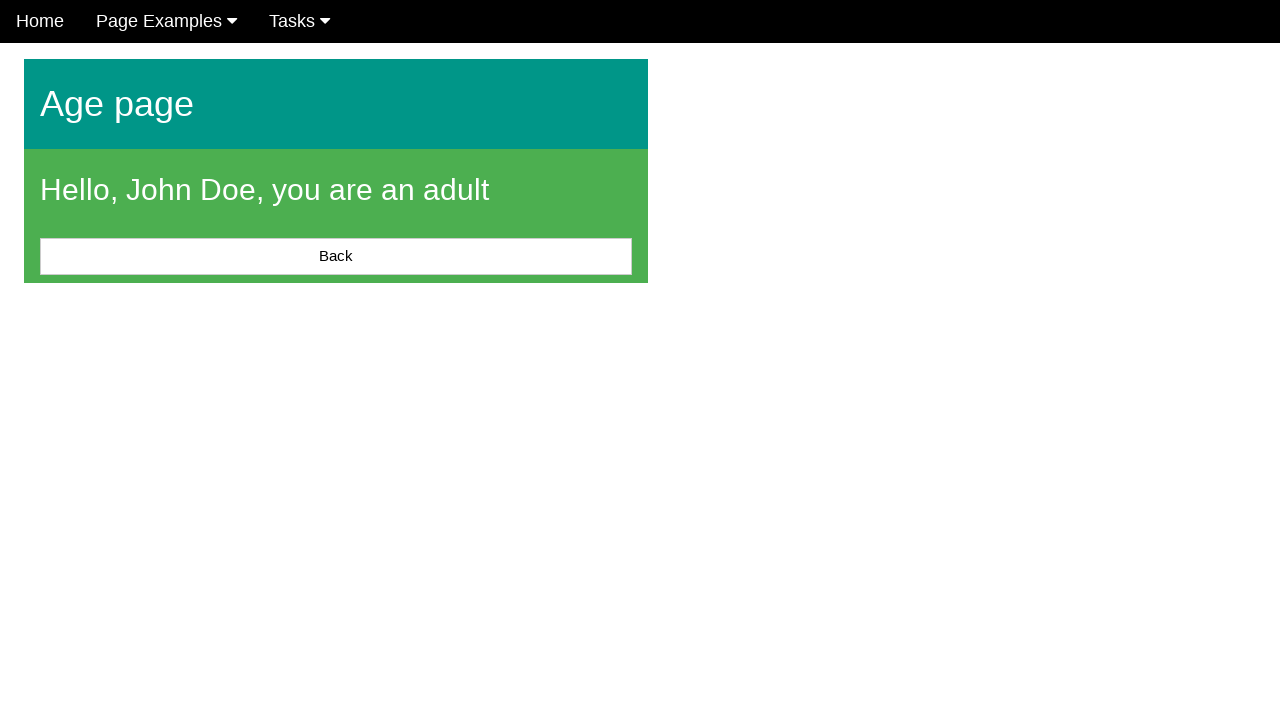

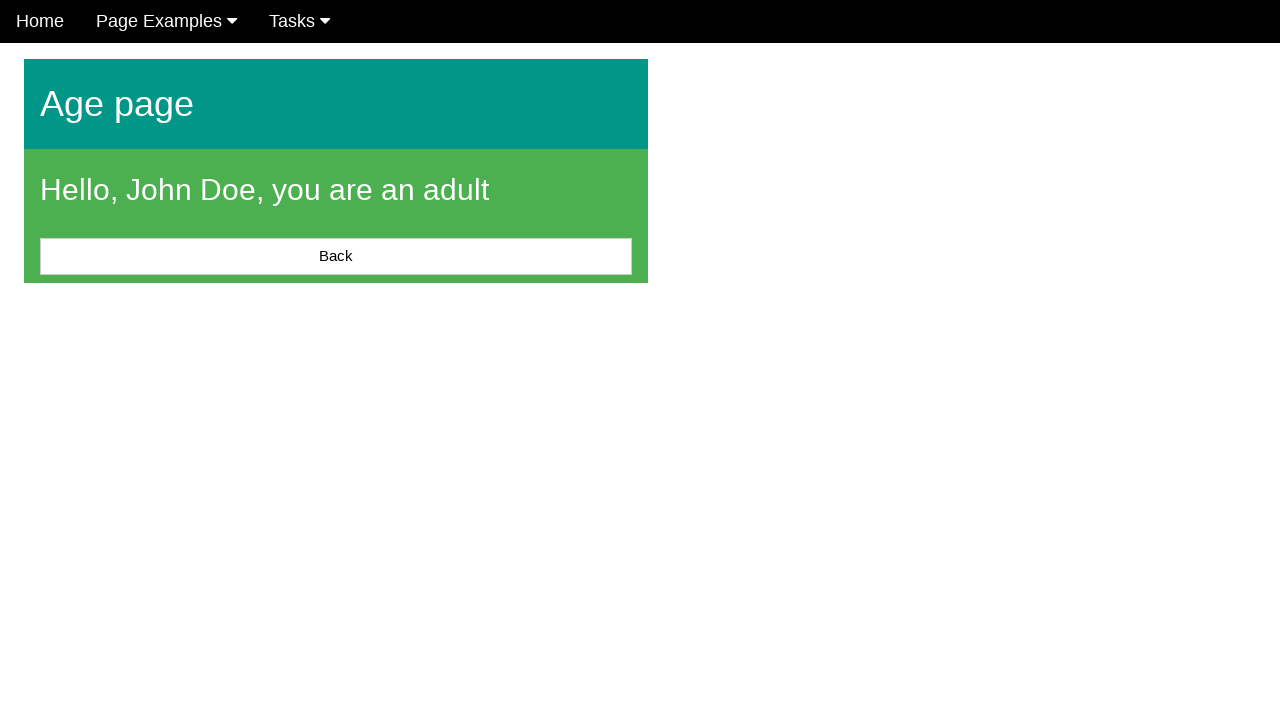